Tests that clicking the Due column header twice sorts the table data in descending order

Starting URL: http://the-internet.herokuapp.com/tables

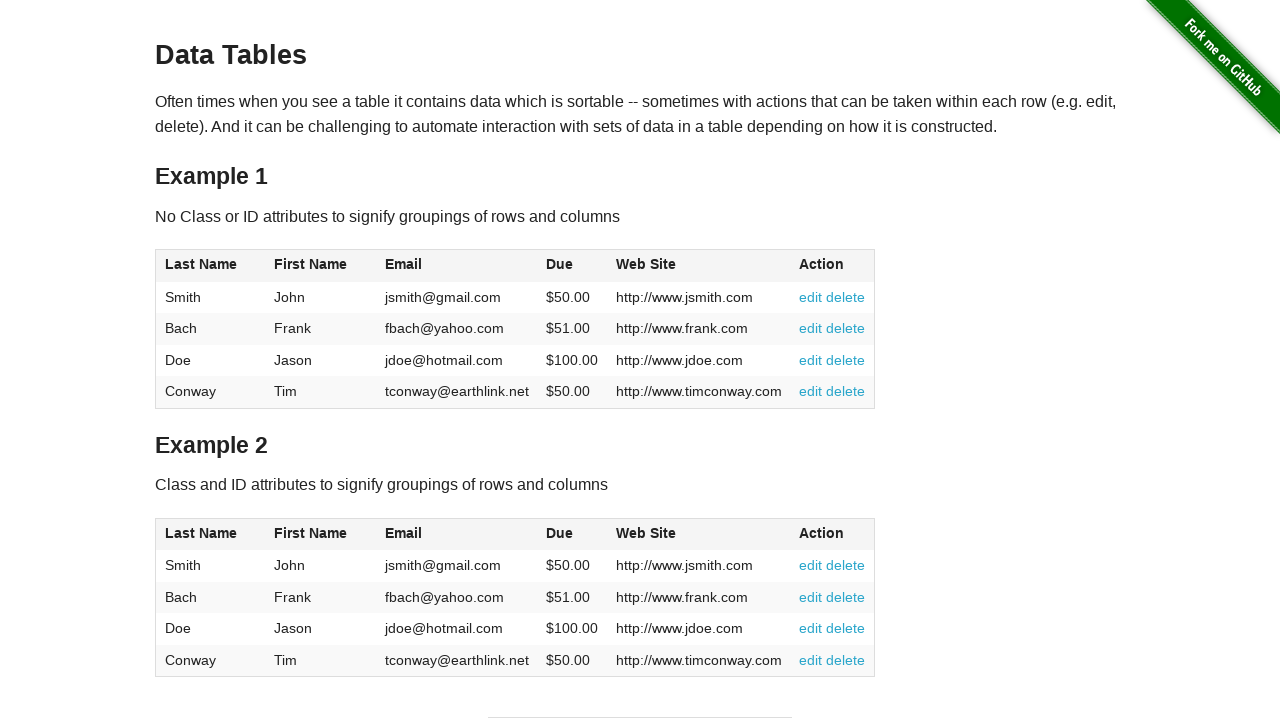

Clicked Due column header first time at (572, 266) on #table1 thead tr th:nth-of-type(4)
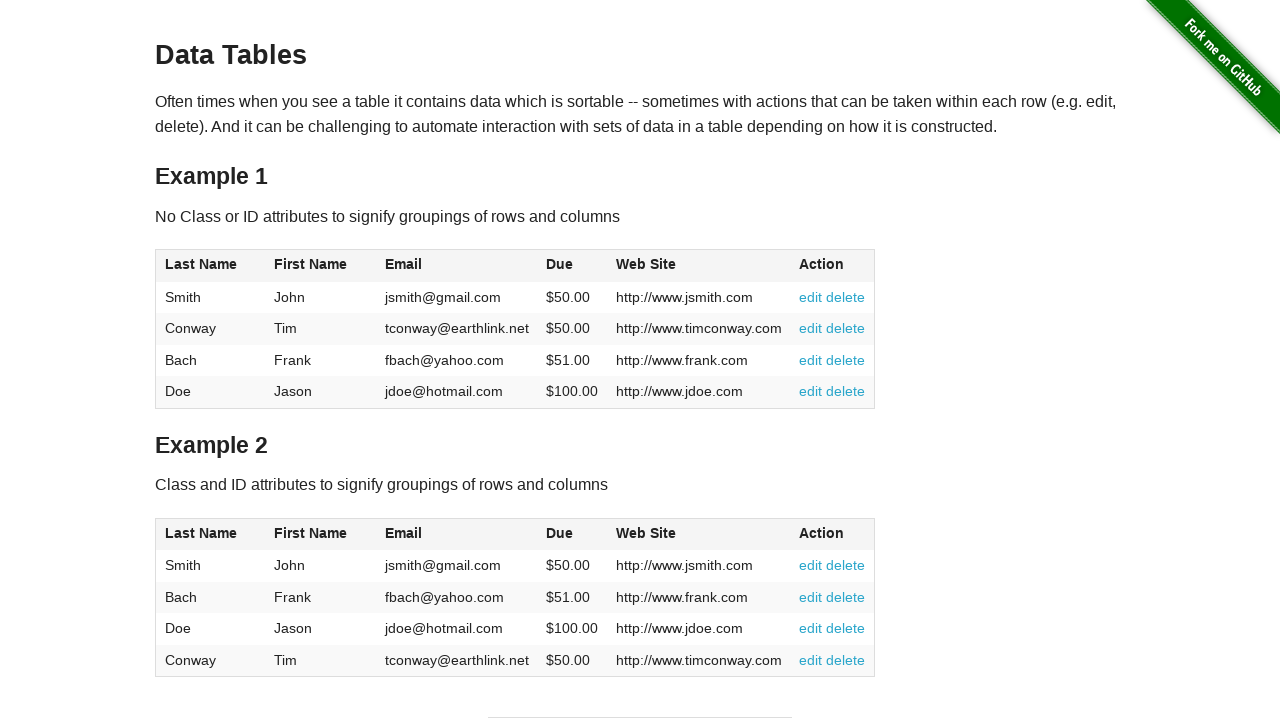

Clicked Due column header second time to sort descending at (572, 266) on #table1 thead tr th:nth-of-type(4)
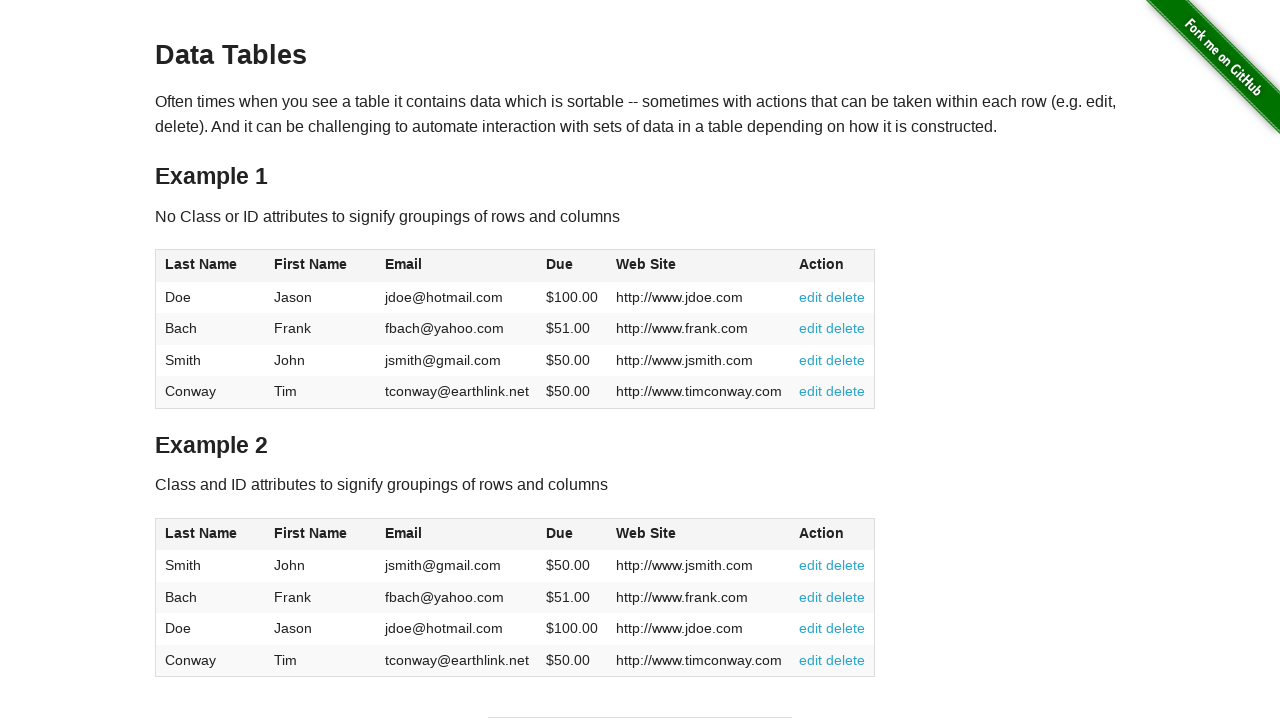

Table data loaded and sorted in descending order
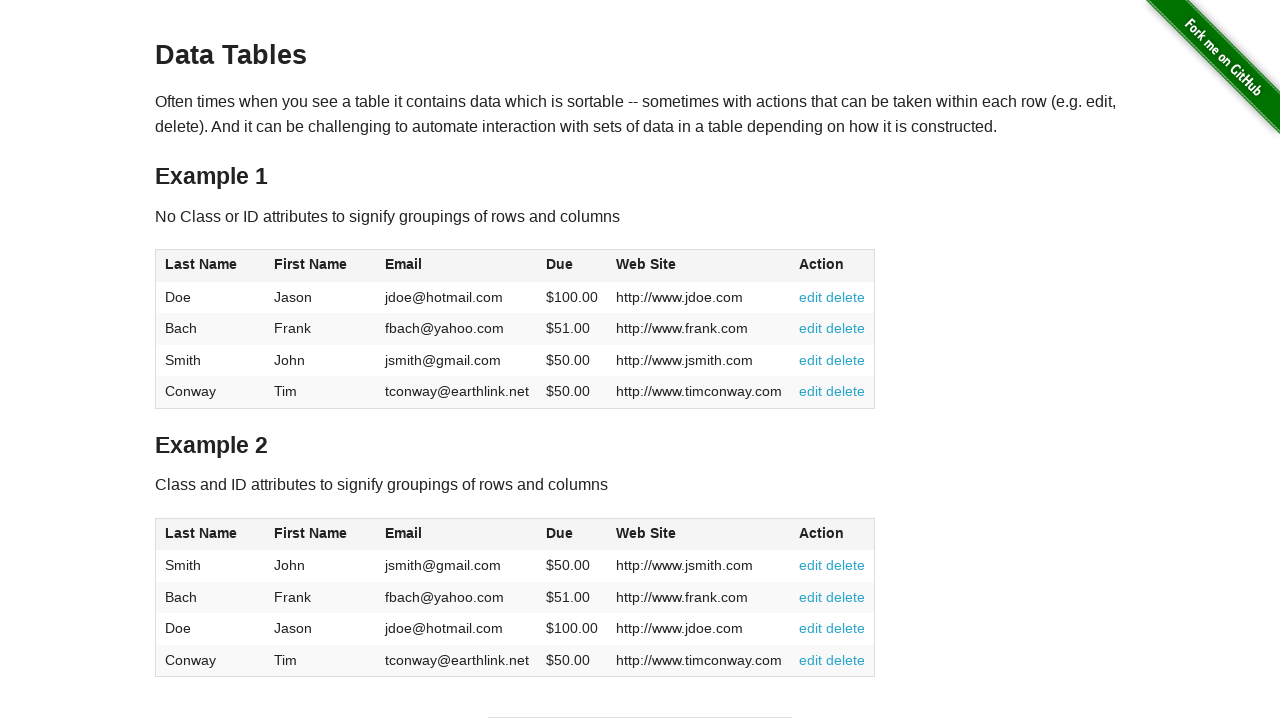

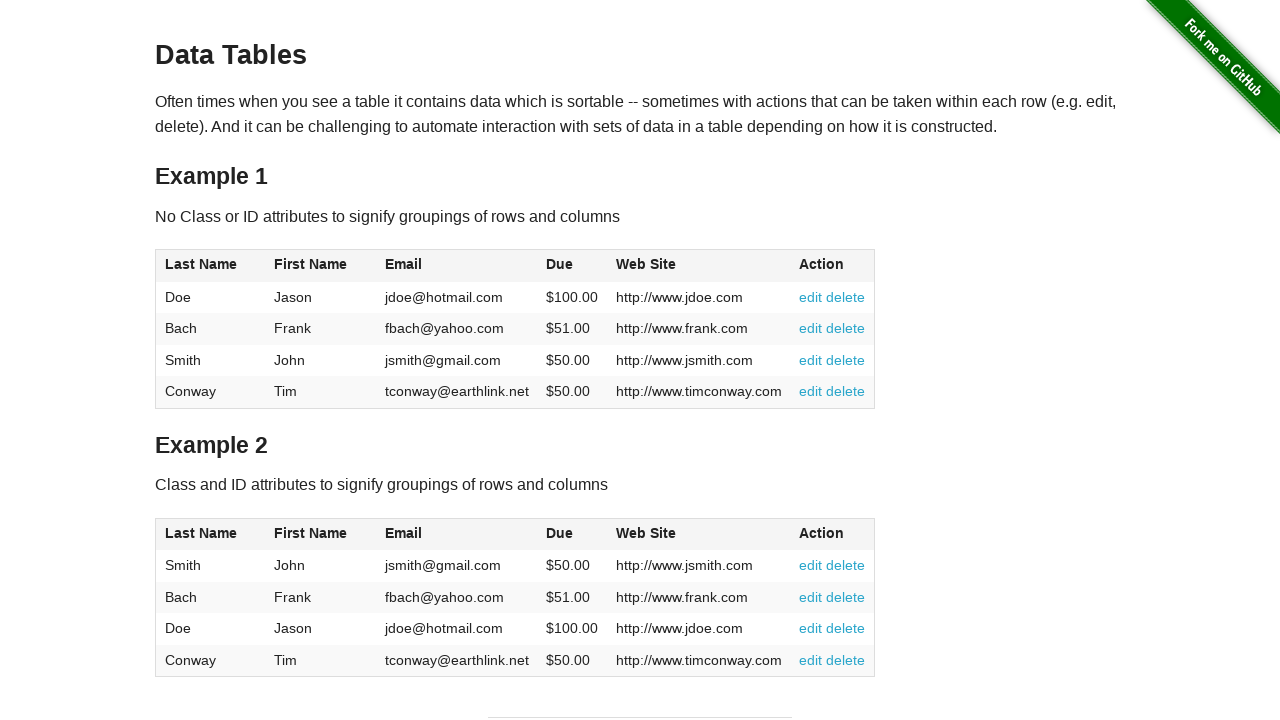